Tests dropdown selection functionality by selecting an option using different methods (by index, value, and visible text) and verifying the selection

Starting URL: http://practice.cydeo.com/dropdown

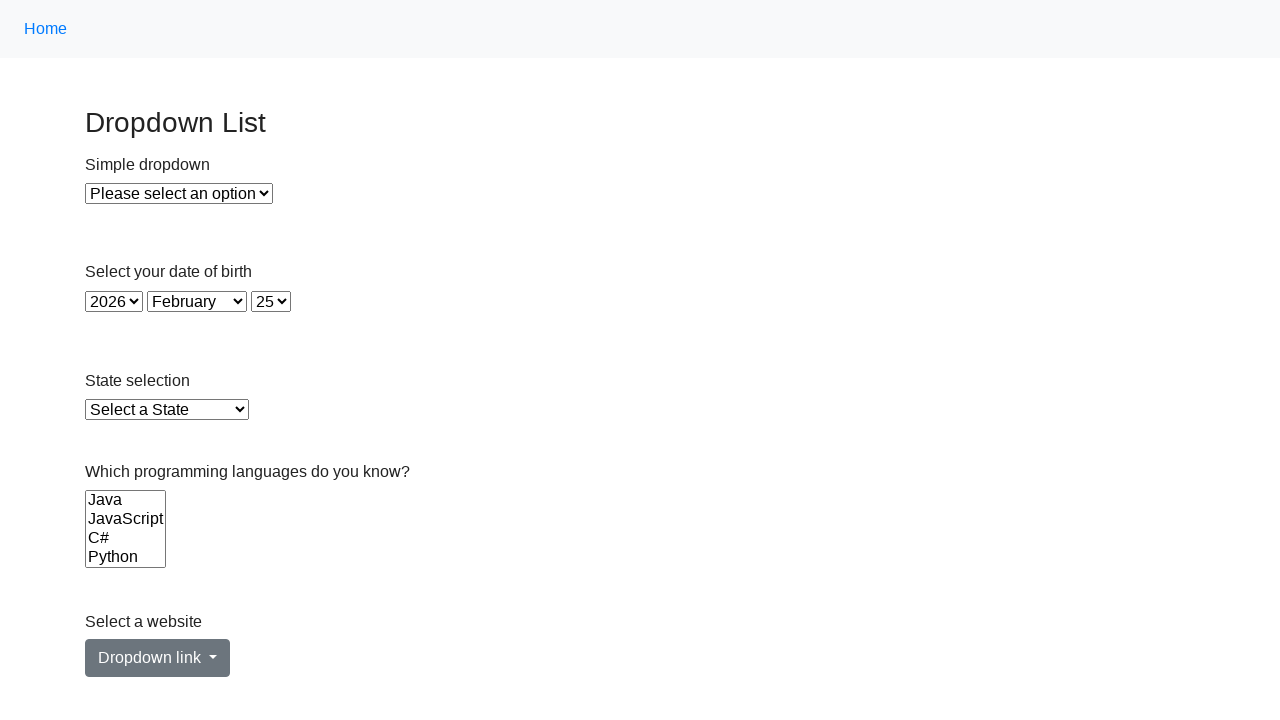

Located dropdown element with id 'dropdown'
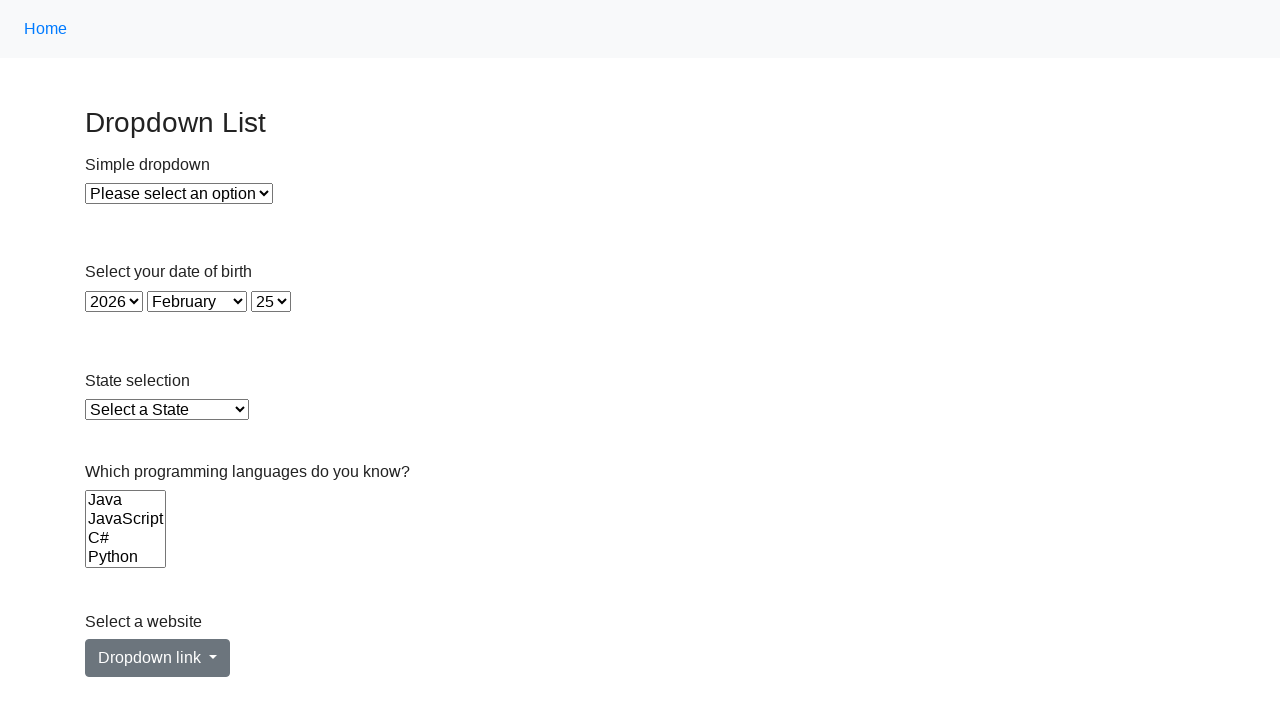

Selected dropdown option by index 2 on #dropdown
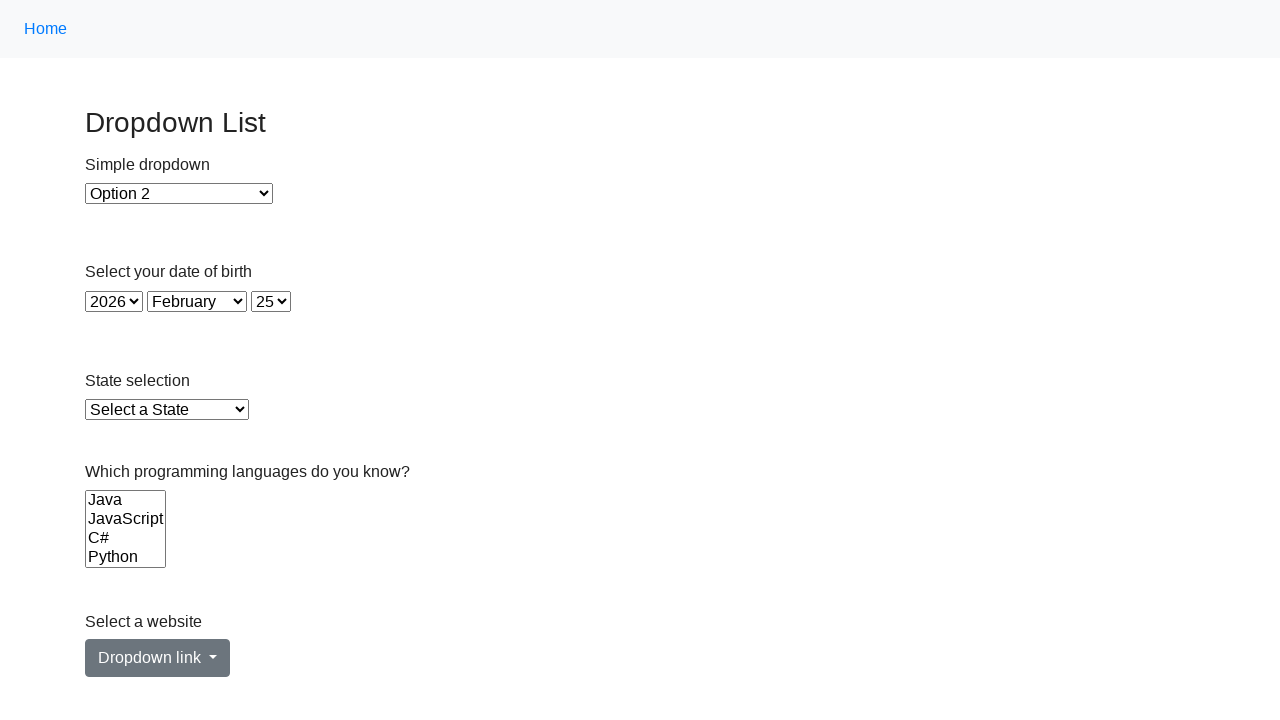

Selected dropdown option by value '2' on #dropdown
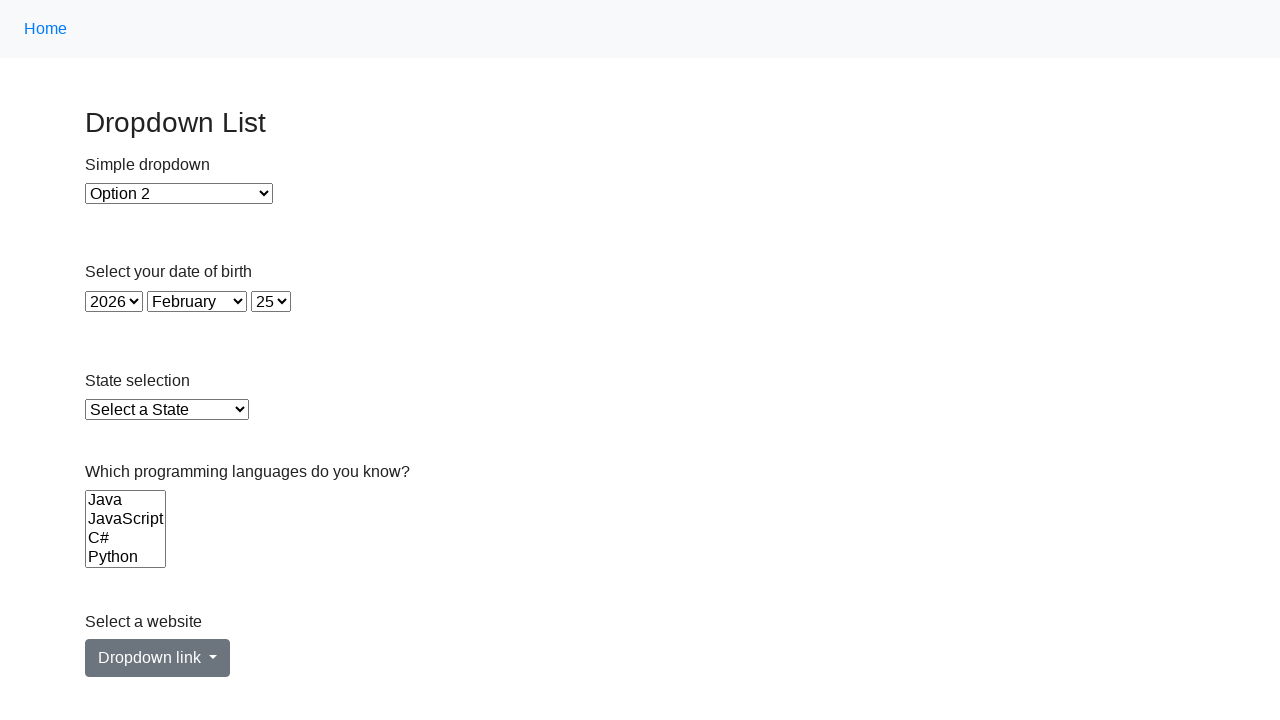

Selected dropdown option by visible text 'Option 2' on #dropdown
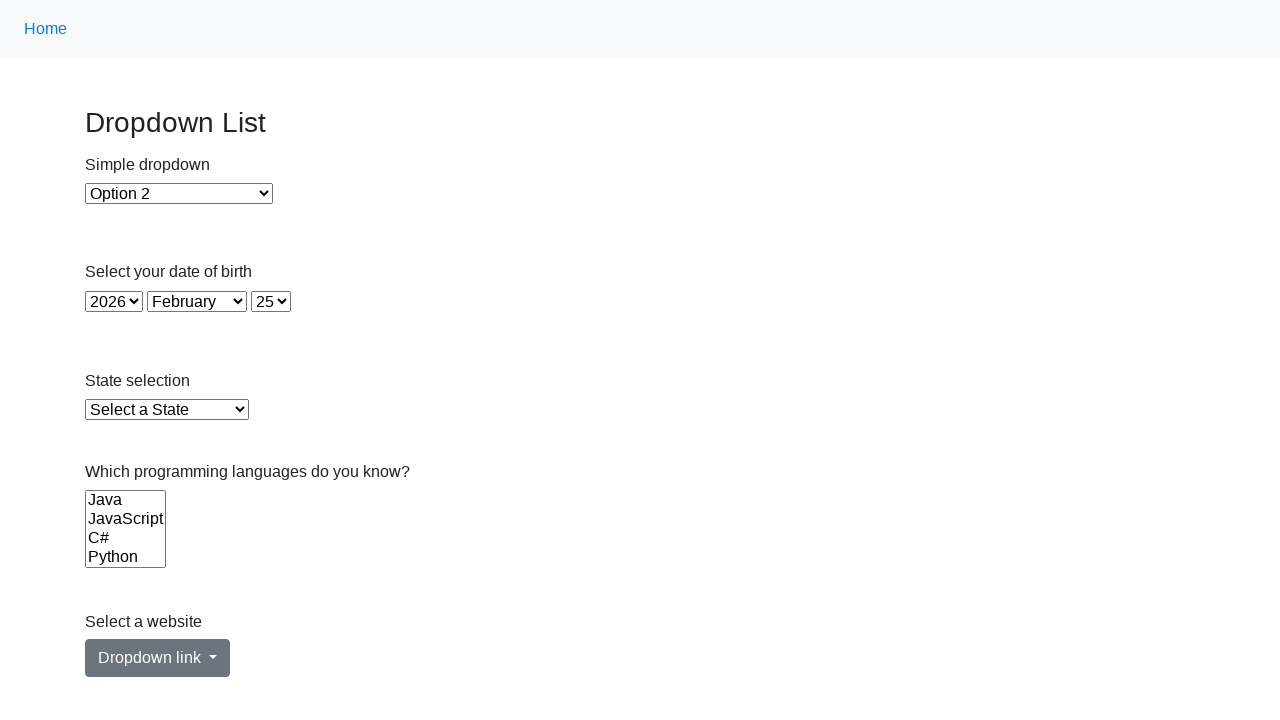

Retrieved selected option text content
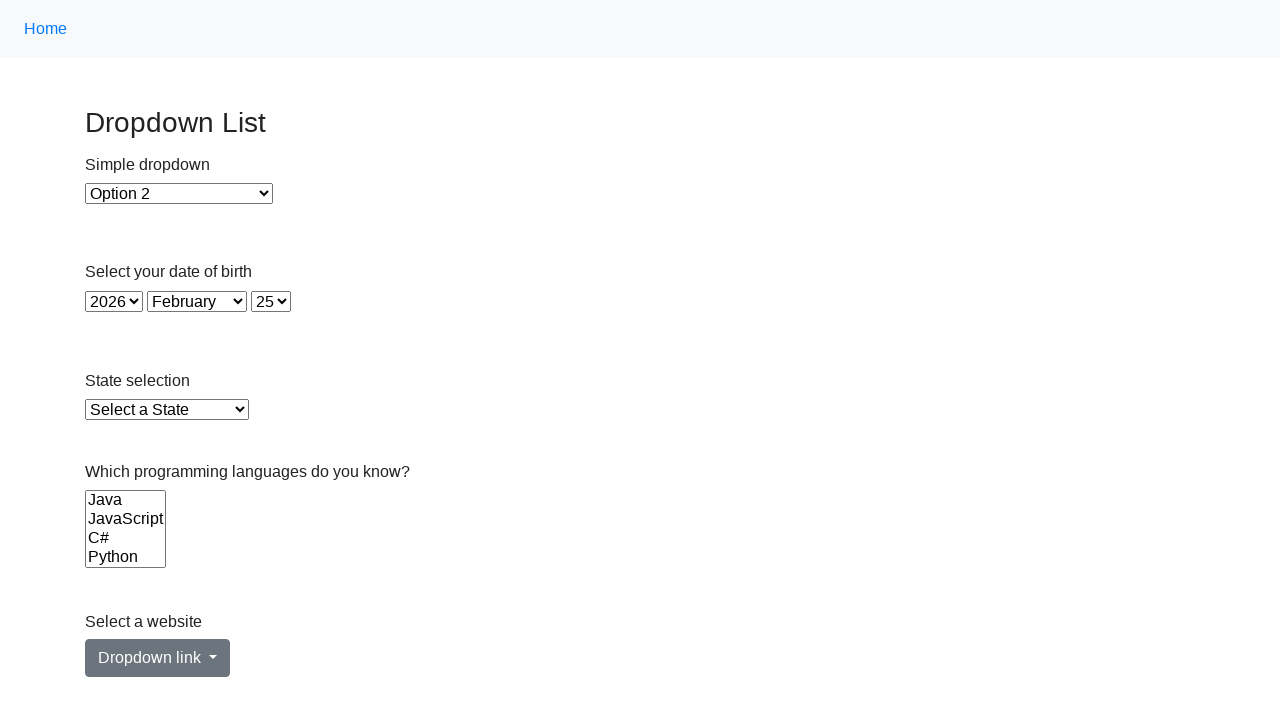

Verified that selected option text is 'Option 2'
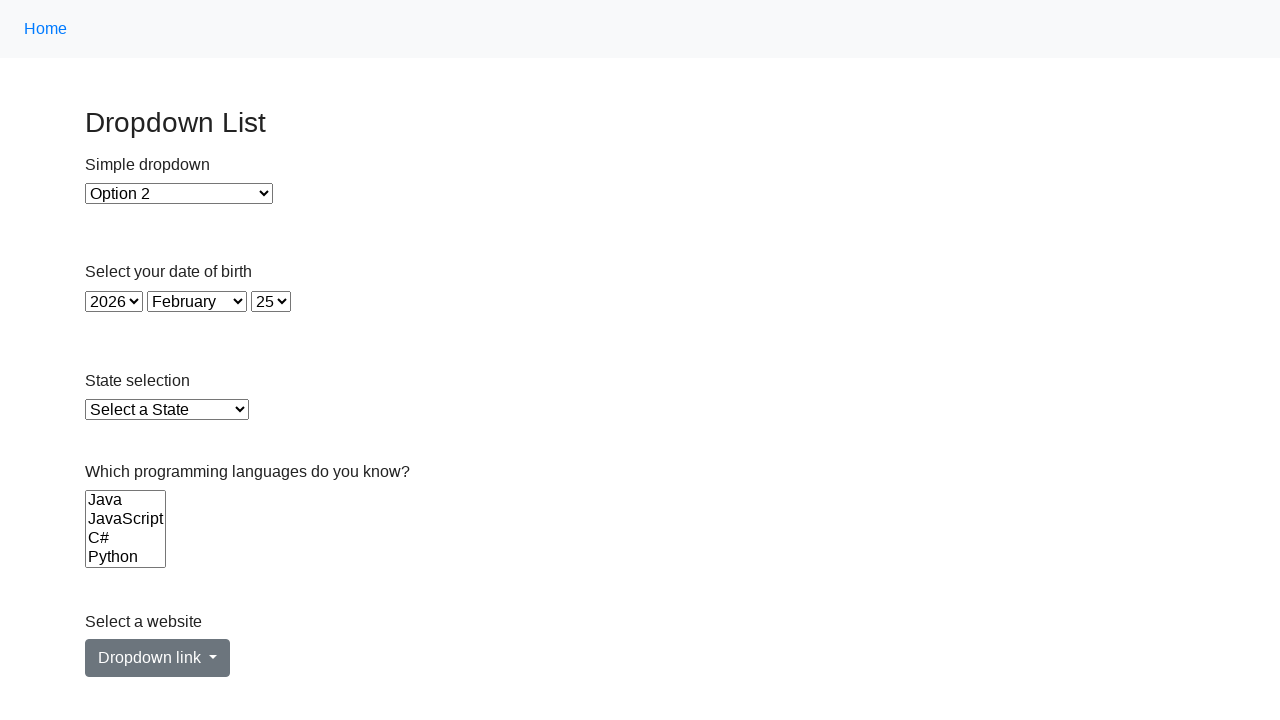

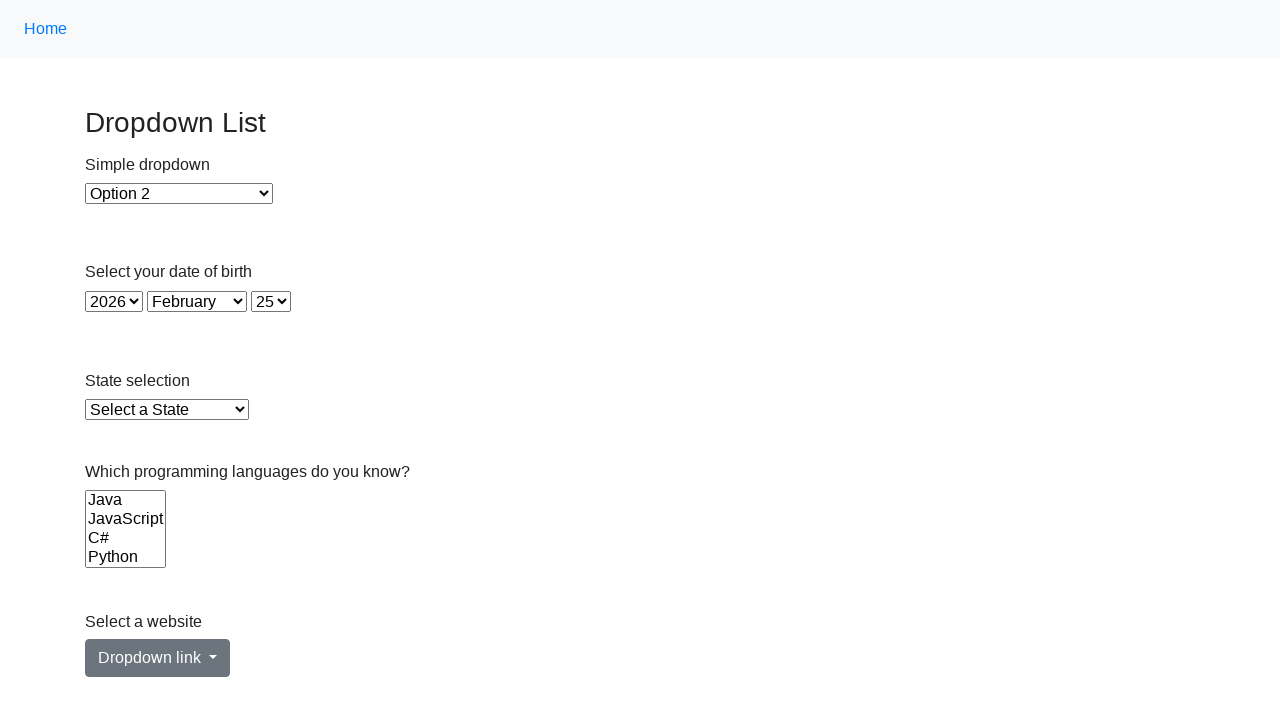